Tests registration form validation with password that is too short (less than 6 characters)

Starting URL: https://alada.vn/tai-khoan/dang-ky.html

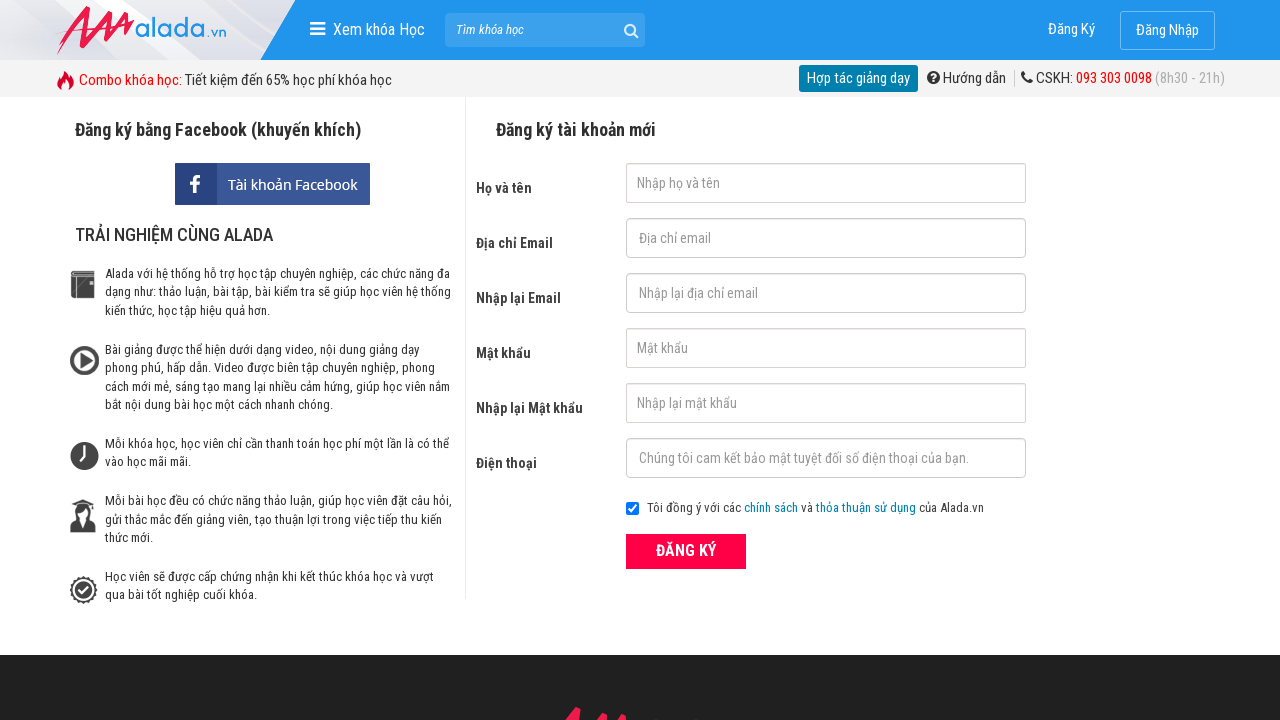

Filled name field with 'Thu Qua' on #txtFirstname
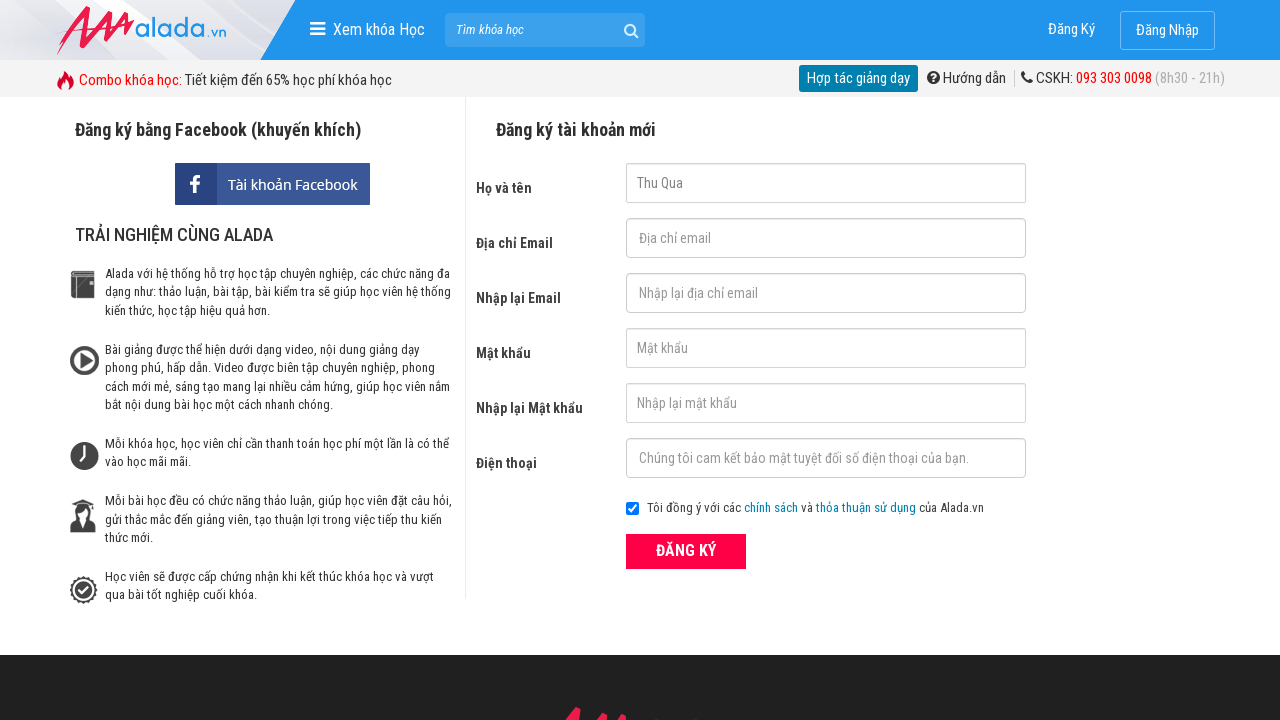

Filled email field with 'acbd@gmail.com' on #txtEmail
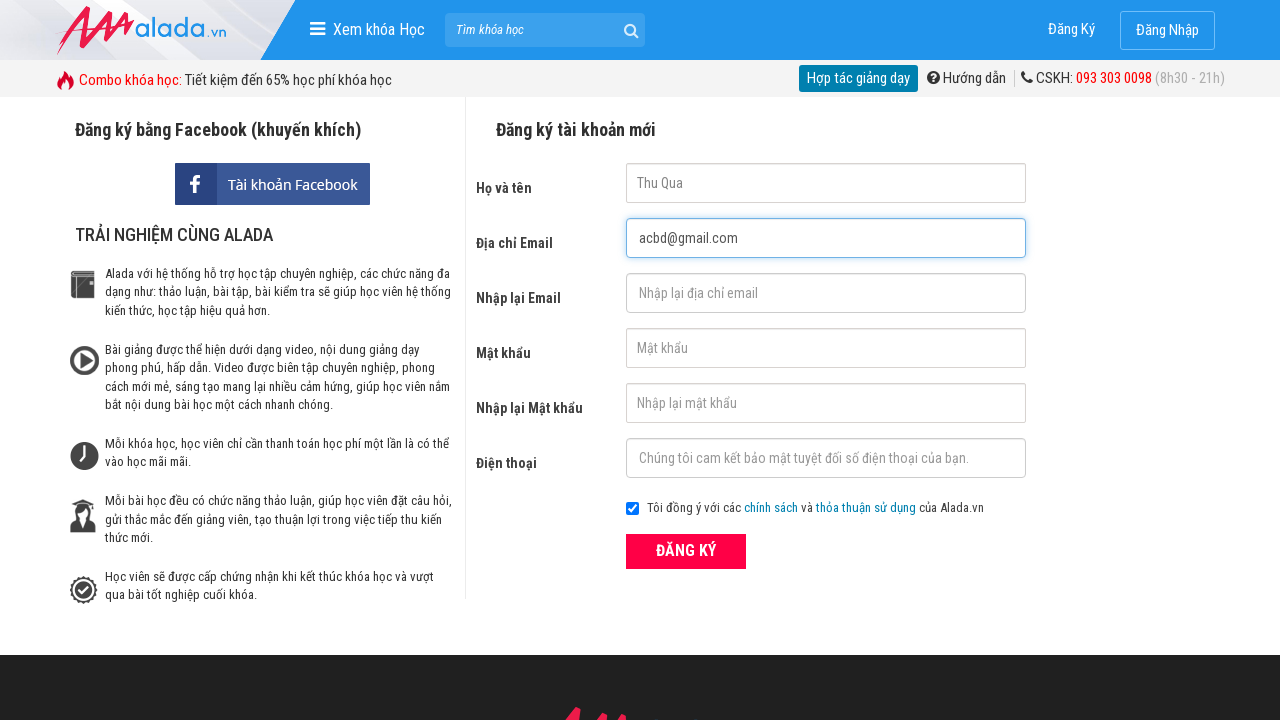

Filled confirm email field with 'acbd@gmail.com' on #txtCEmail
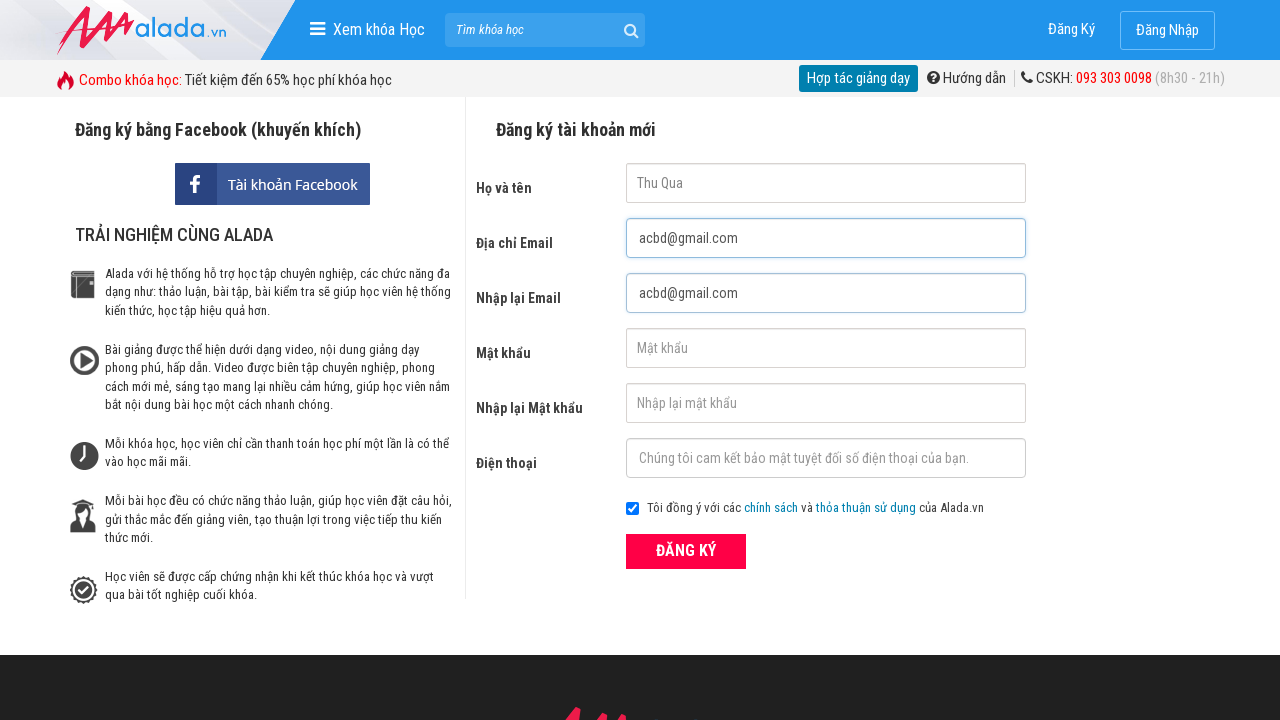

Filled password field with 'Abcd' (less than 6 characters) on #txtPassword
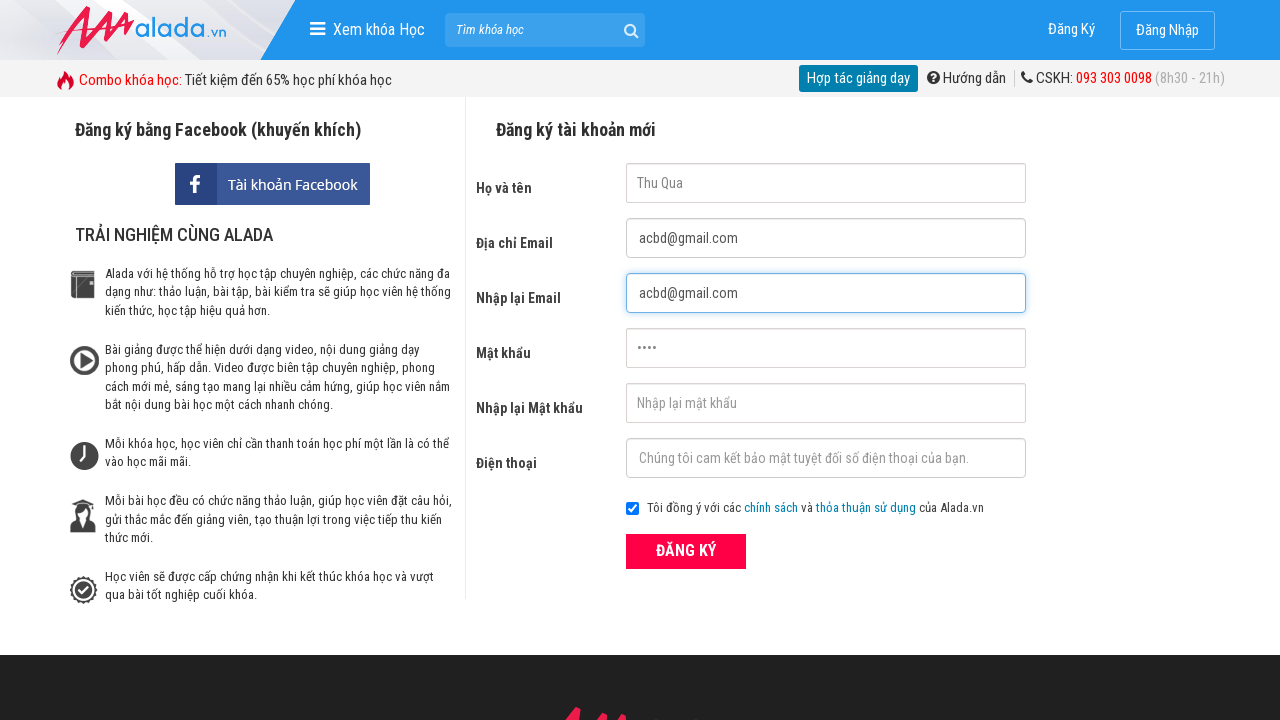

Filled confirm password field with 'Abcd' (less than 6 characters) on #txtCPassword
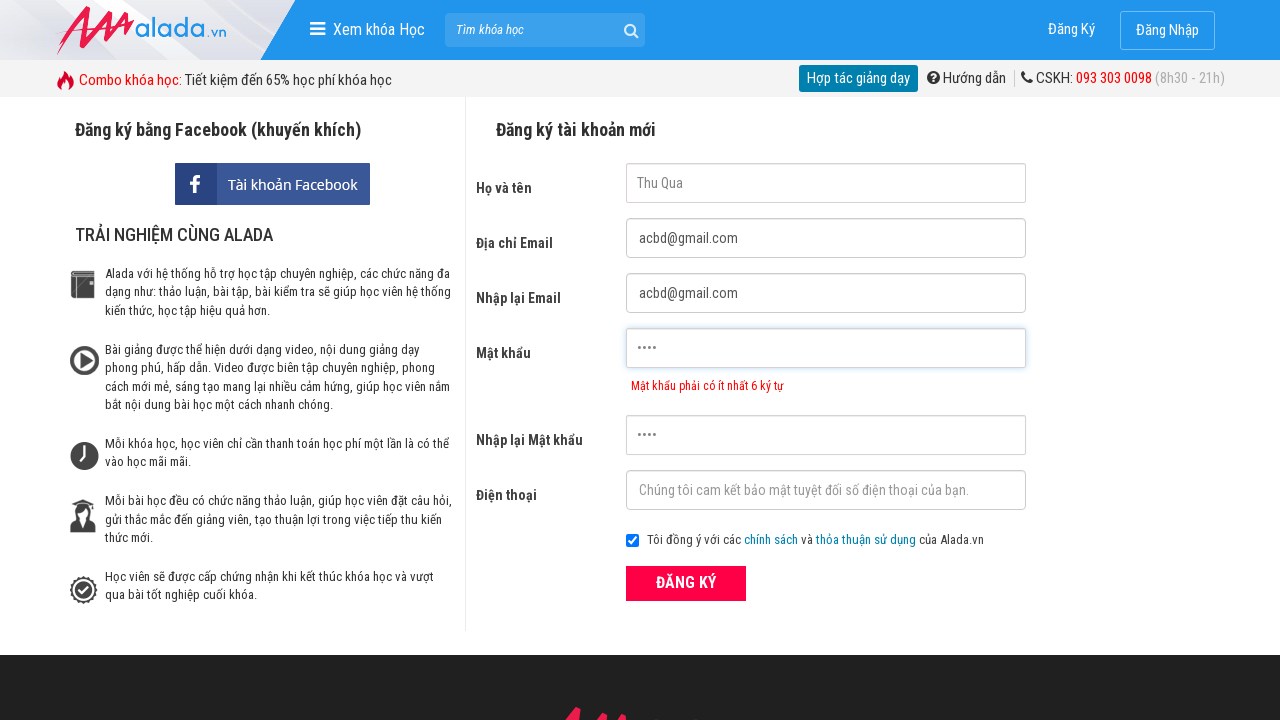

Filled phone number field with '09992342341' on #txtPhone
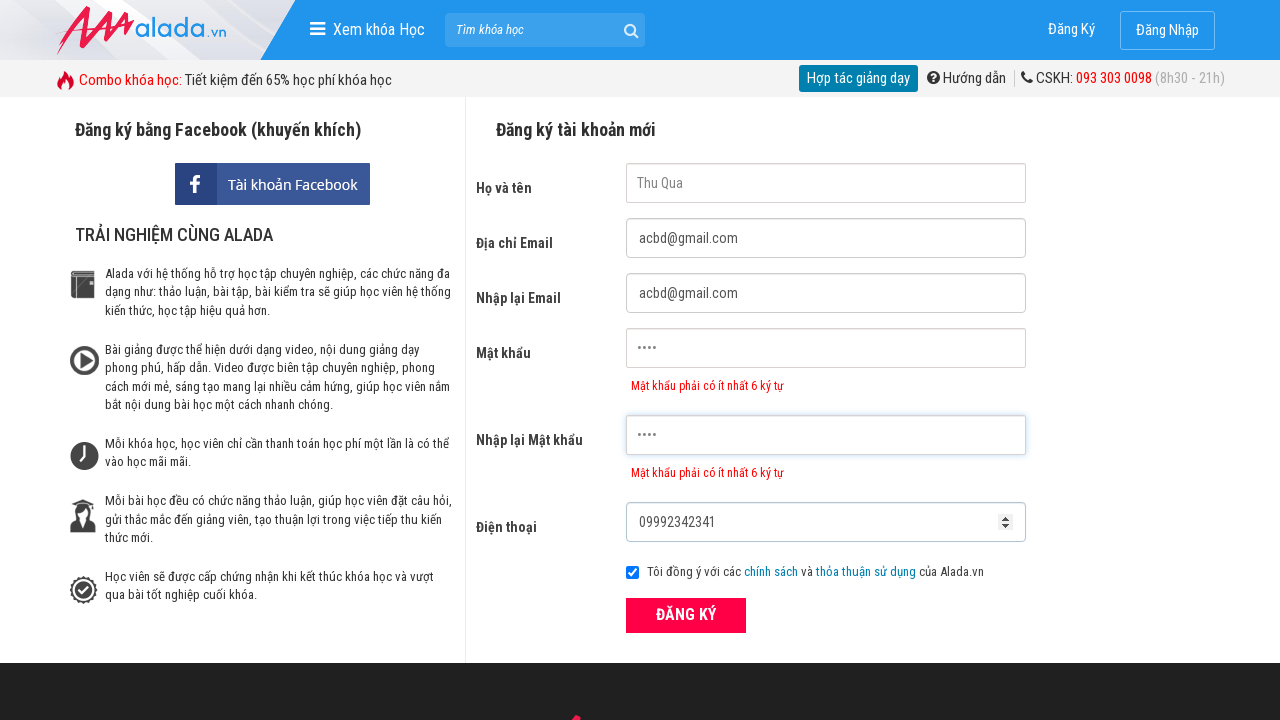

Clicked submit button to register with invalid short password at (686, 615) on button[type='submit']
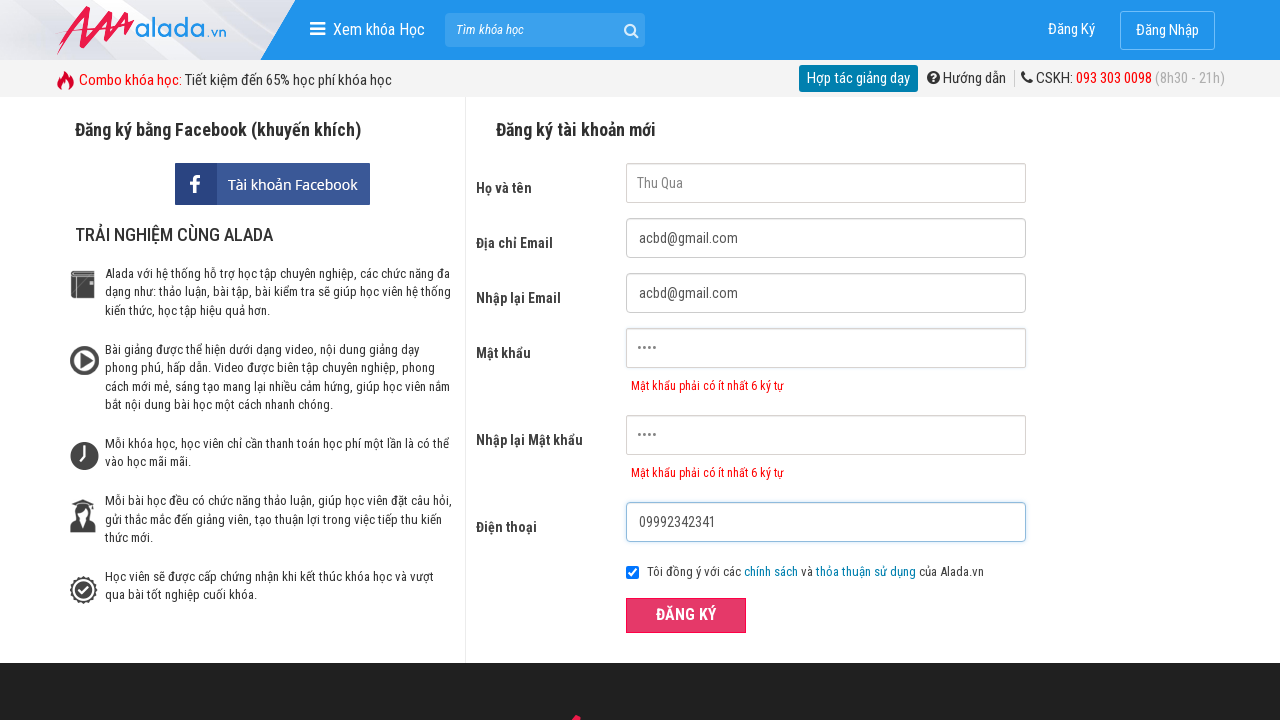

Password error message appeared for #txtPassword
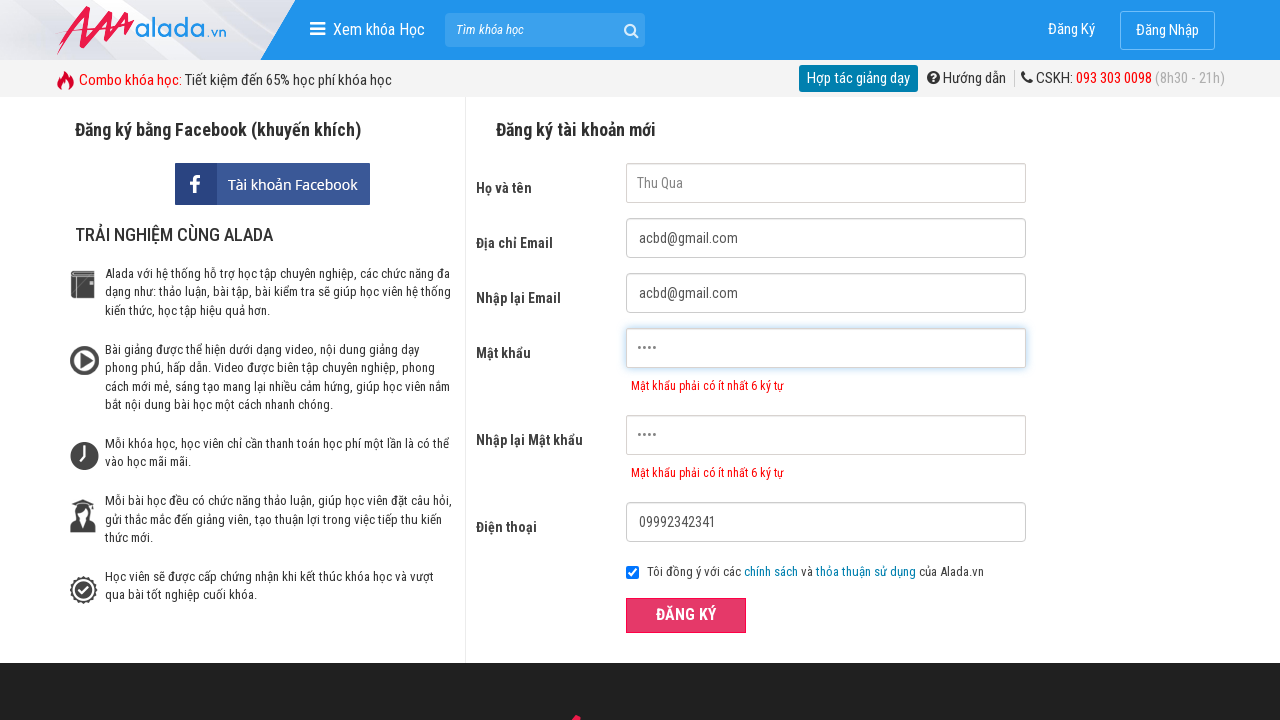

Password error message appeared for #txtCPassword
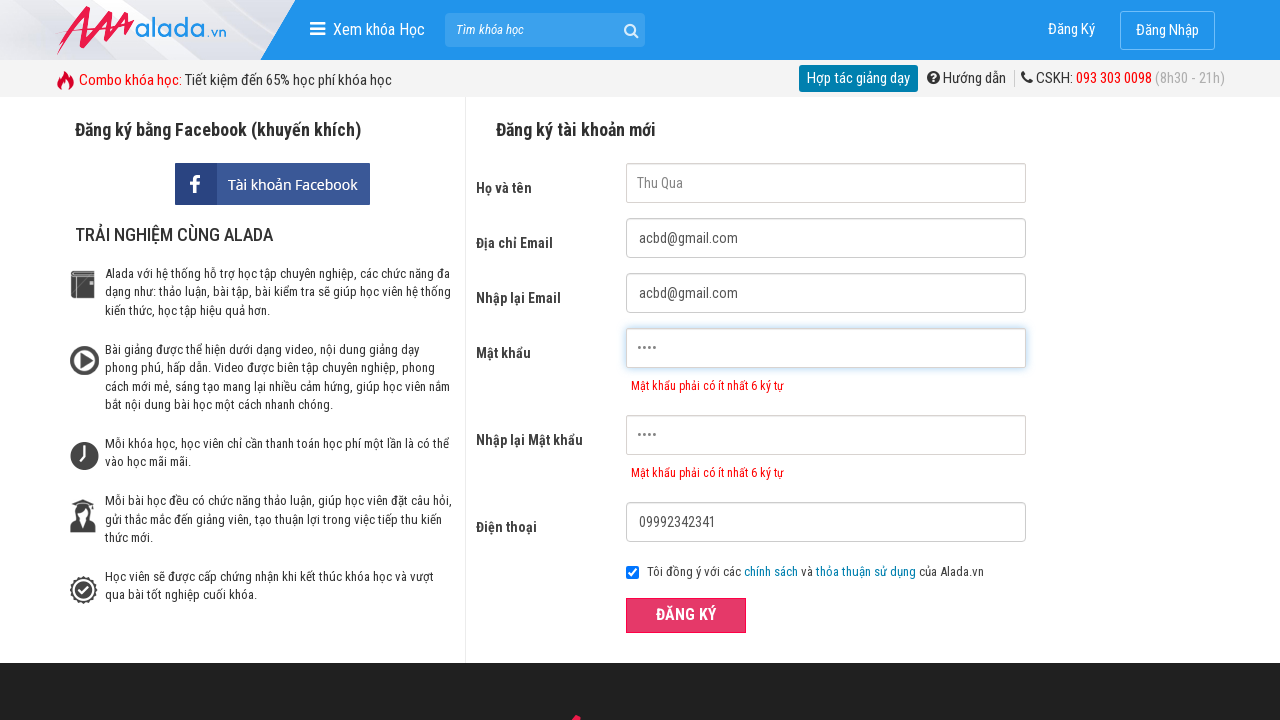

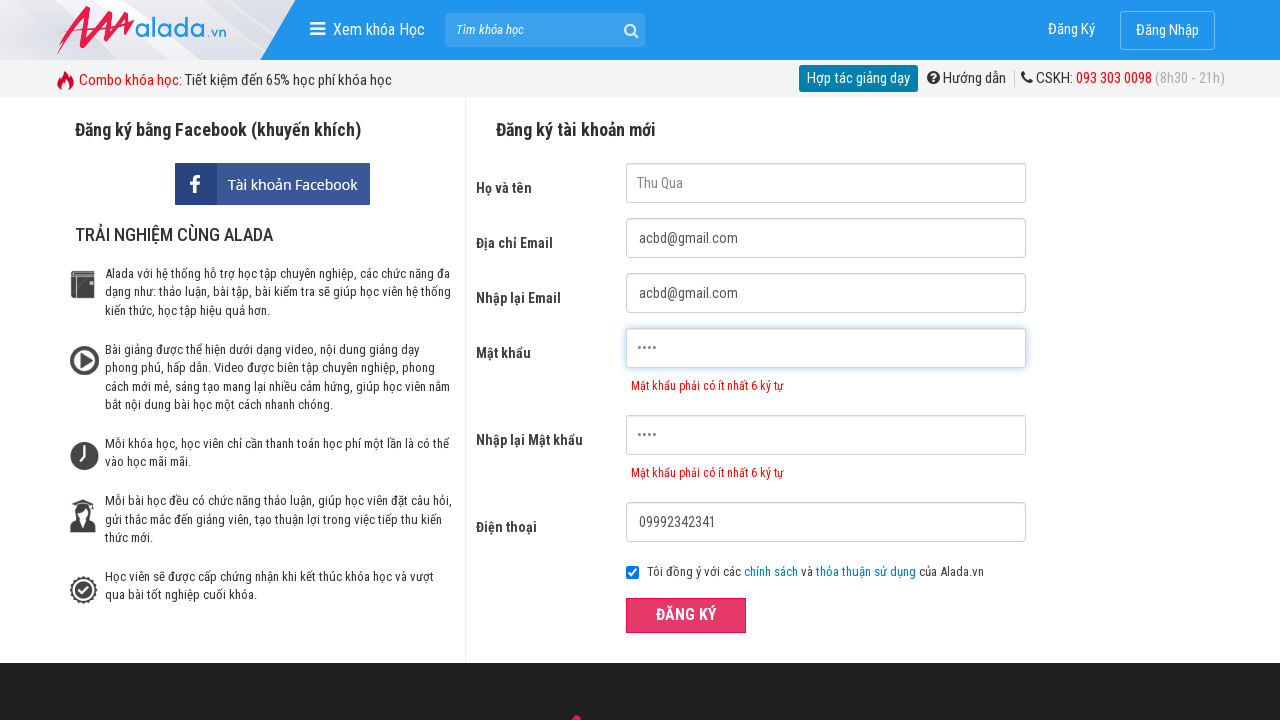